Tests that registration fails when password field is left empty

Starting URL: https://sharelane.com/cgi-bin/register.py

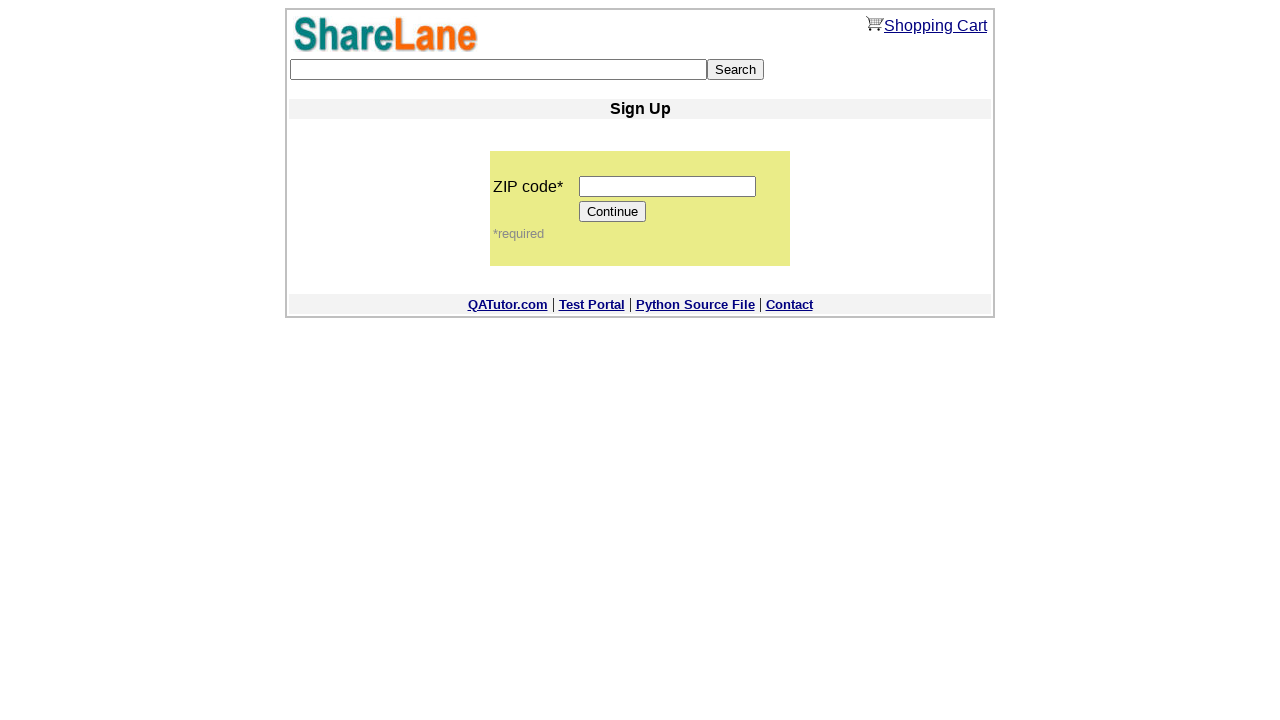

Entered valid zip code '12345' on input[name='zip_code']
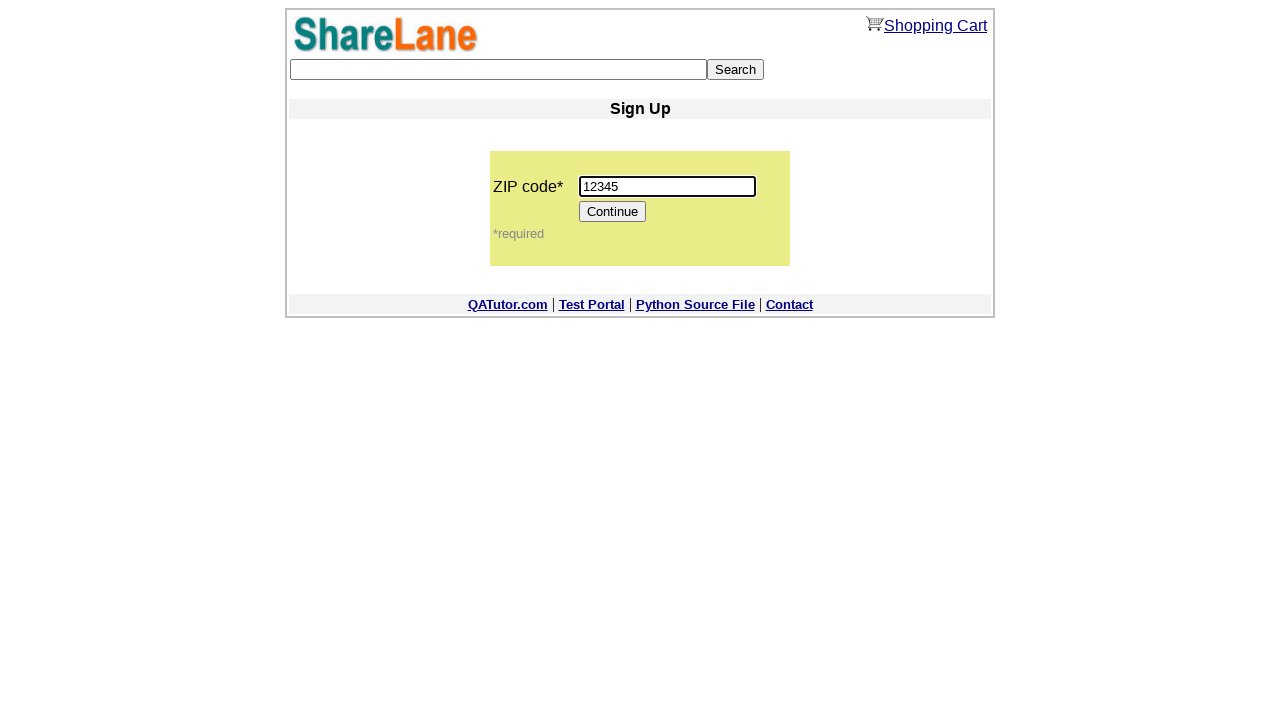

Clicked Continue button to proceed to registration form at (613, 212) on [value='Continue']
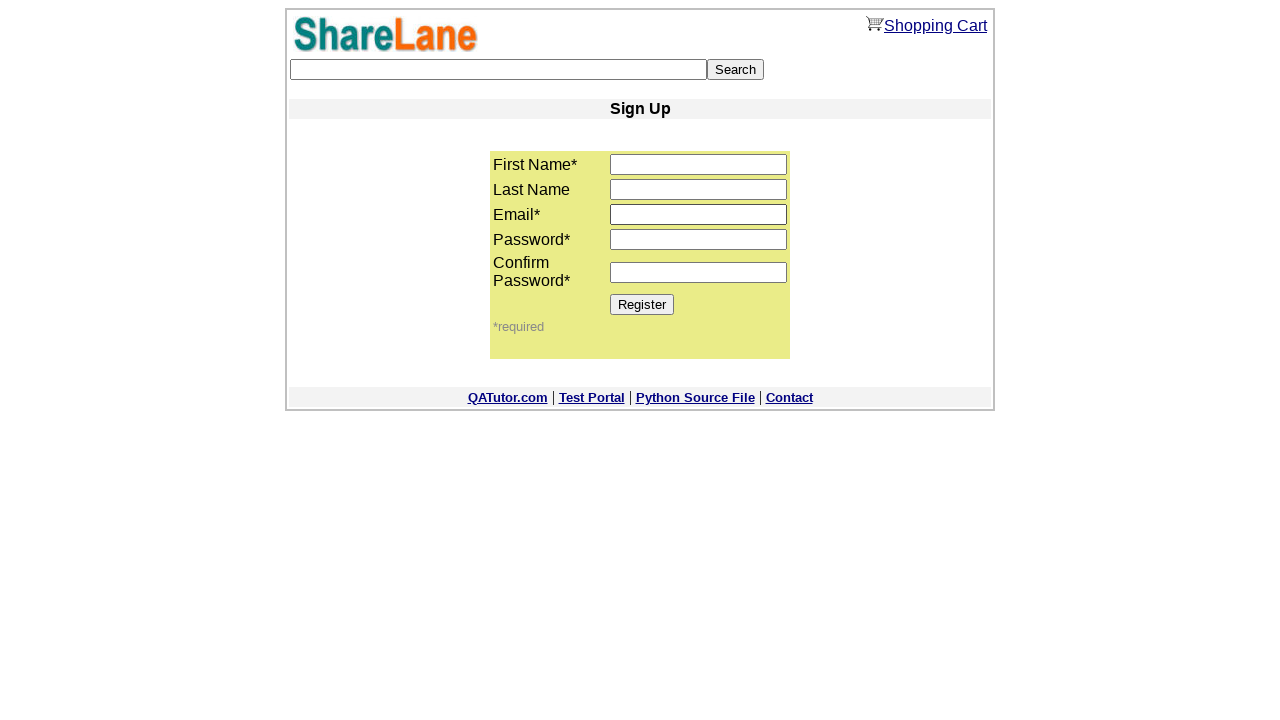

Entered first name 'Alex' on input[name='first_name']
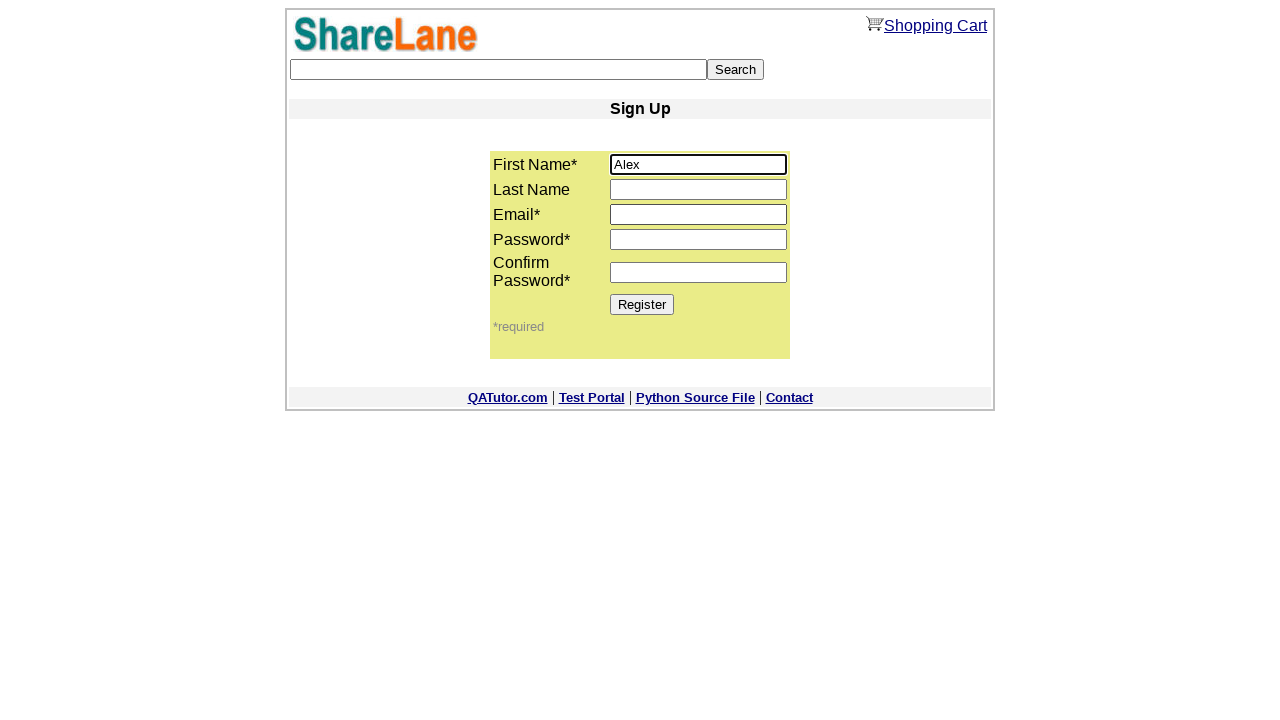

Entered last name 'Potter' on input[name='last_name']
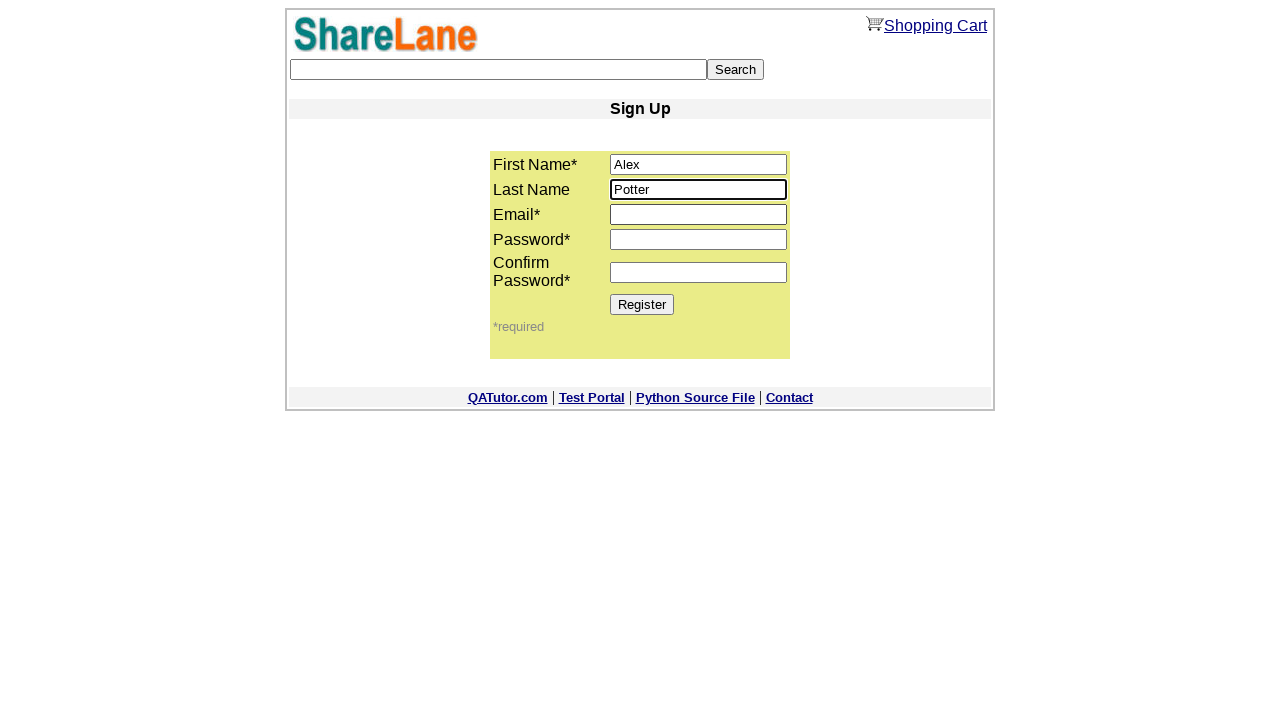

Entered email 'alexpotter@hfh.com' on input[name='email']
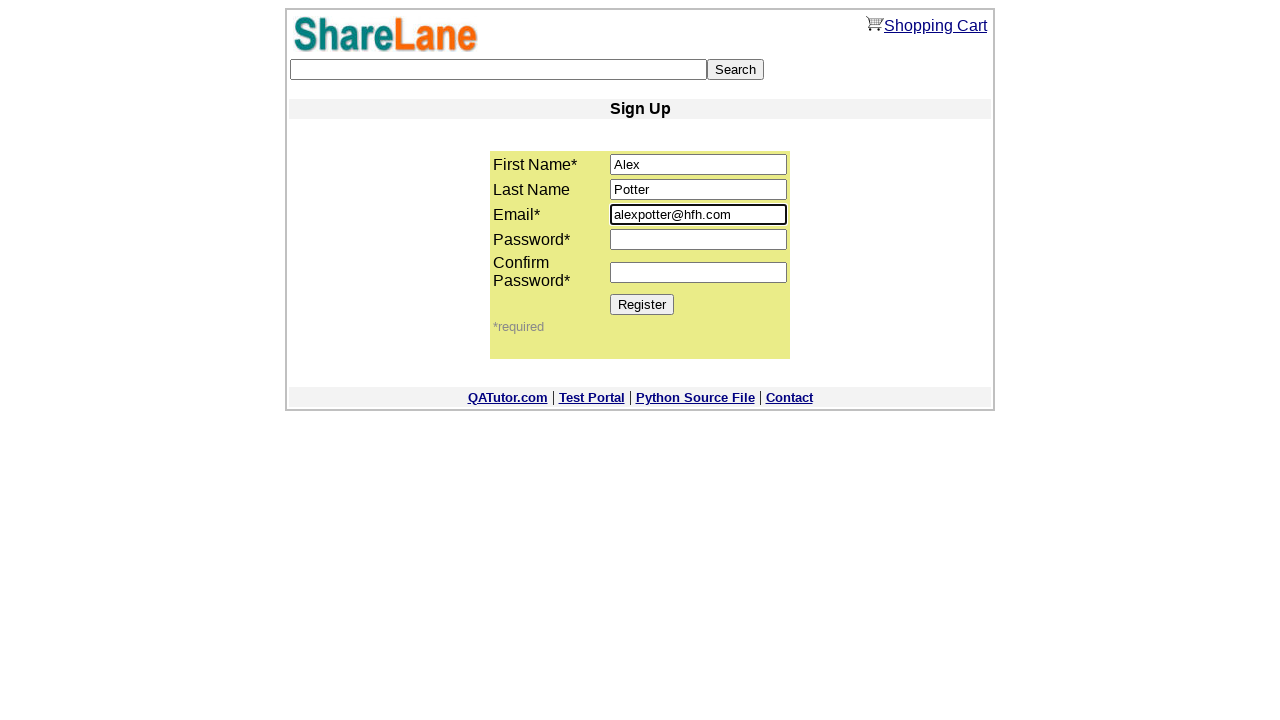

Left password field empty (first password field) on input[name='password1']
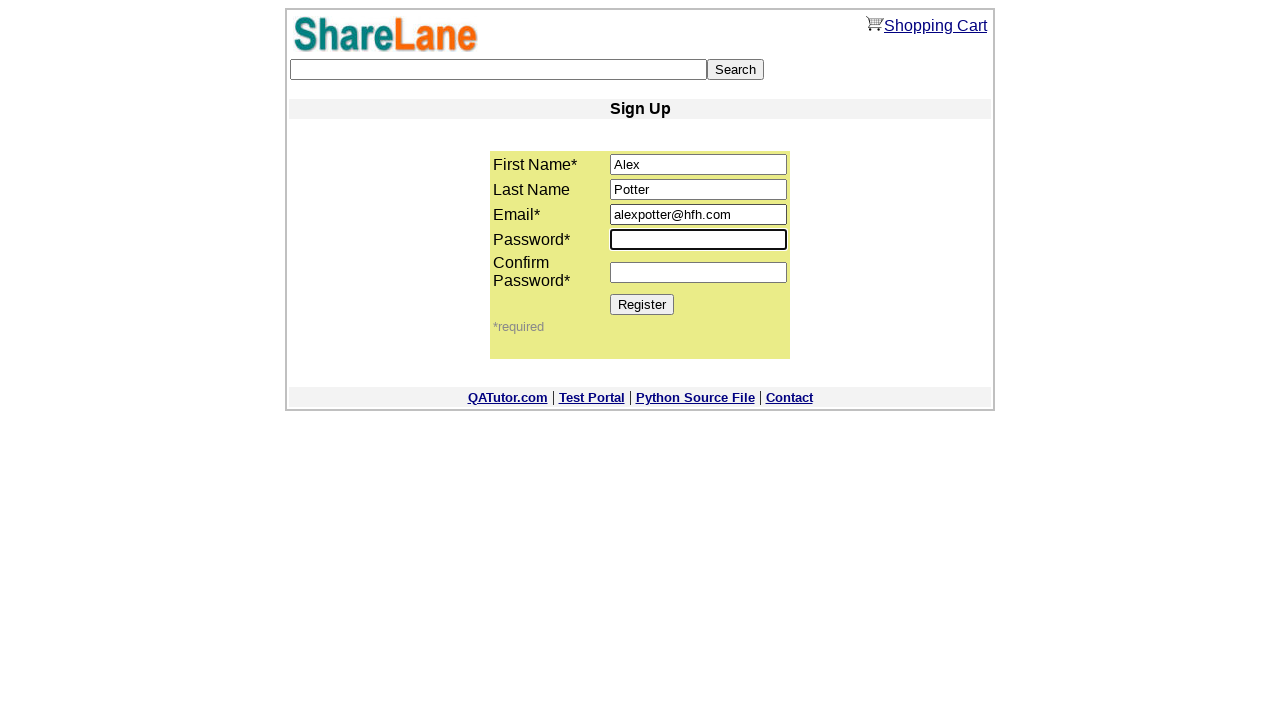

Entered confirm password '12345' while password field is empty on input[name='password2']
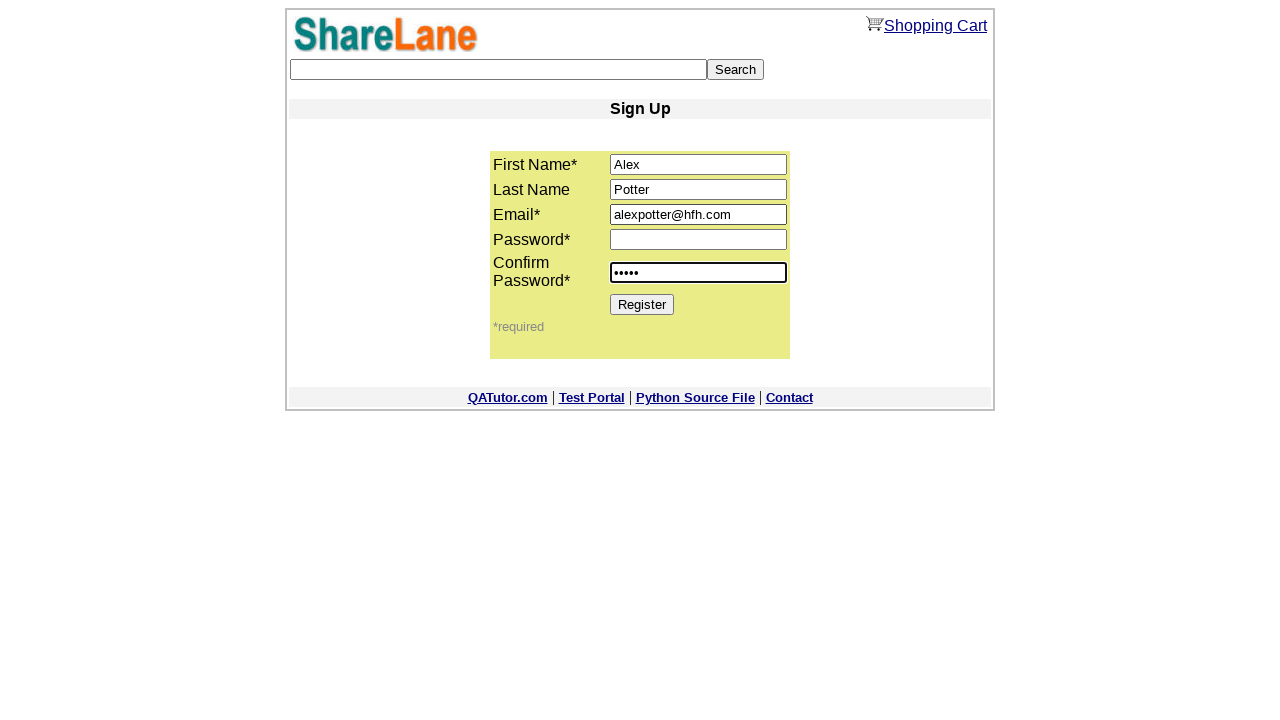

Clicked Register button to submit form with null password at (642, 304) on [value='Register']
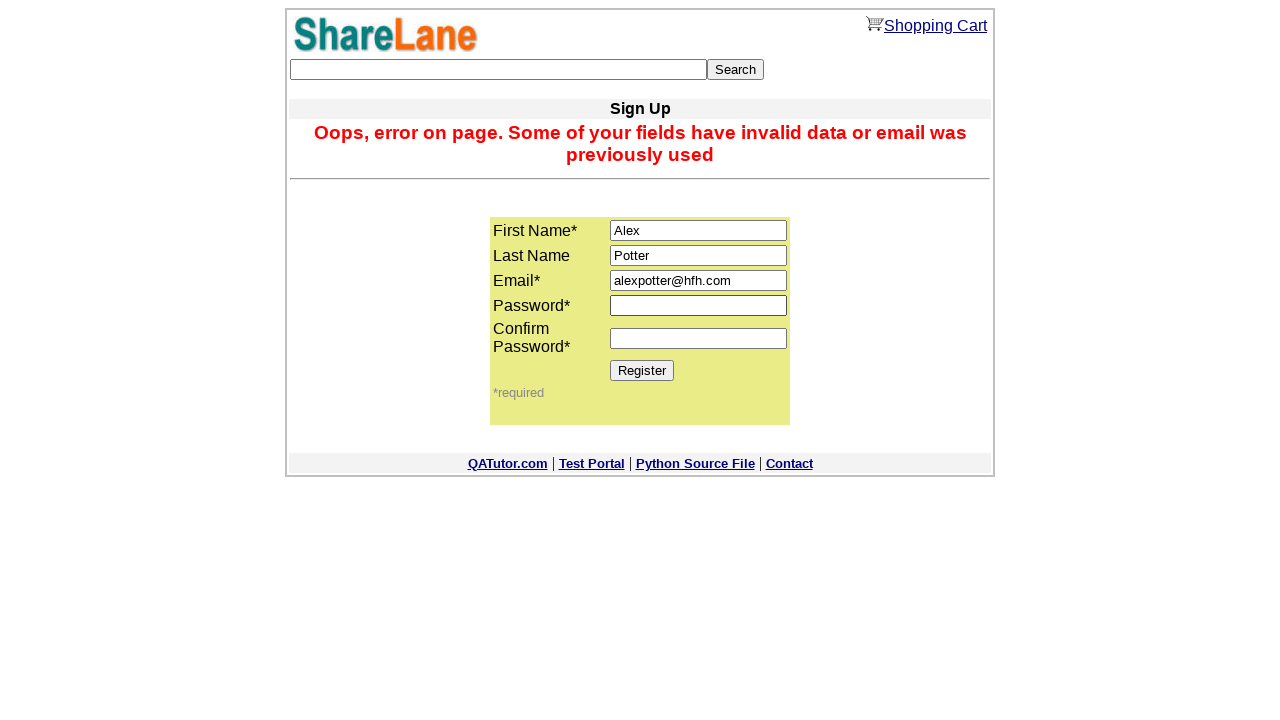

Error message appeared confirming registration failed due to null password
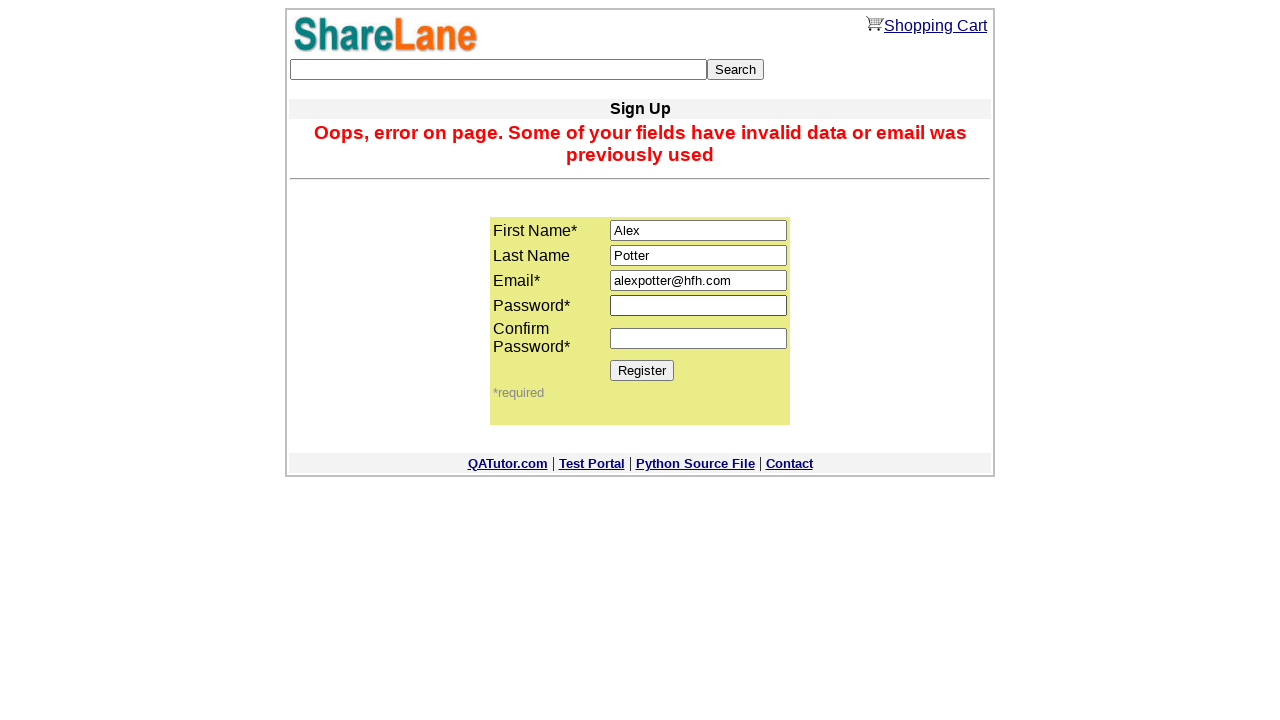

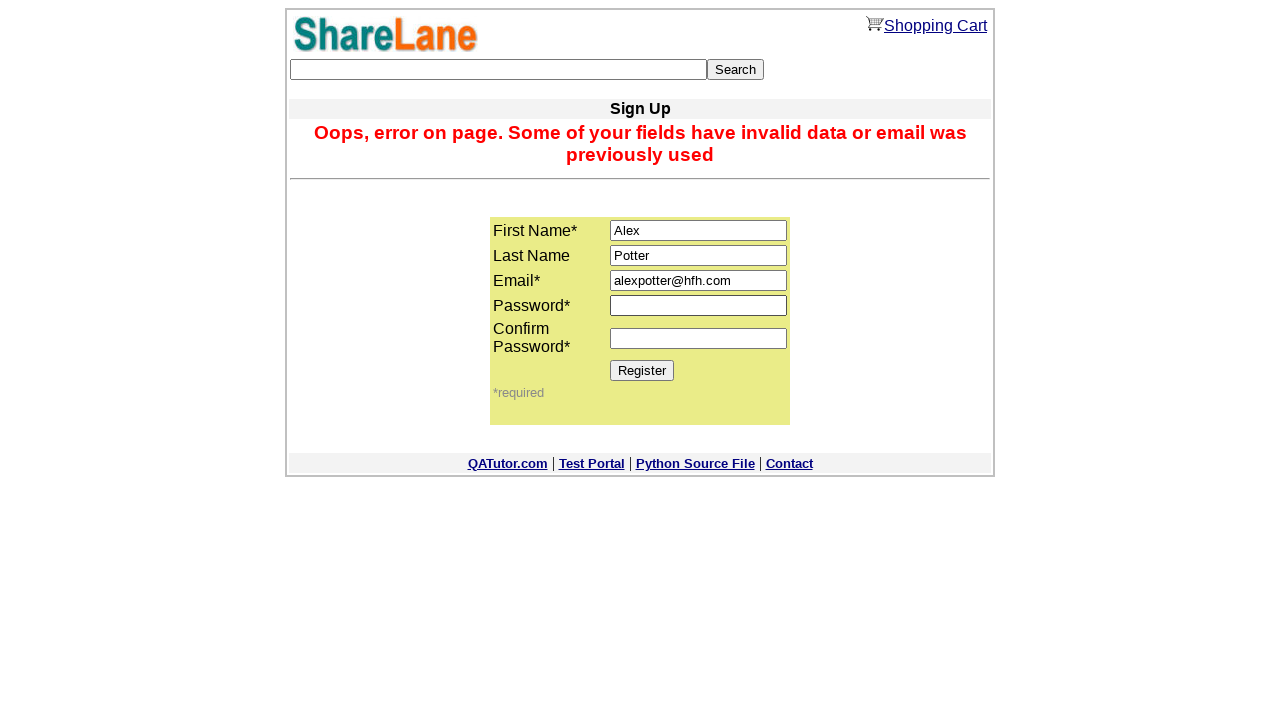